Tests navigation to the Inputs page by clicking the link and verifying an element is present

Starting URL: https://the-internet.herokuapp.com/

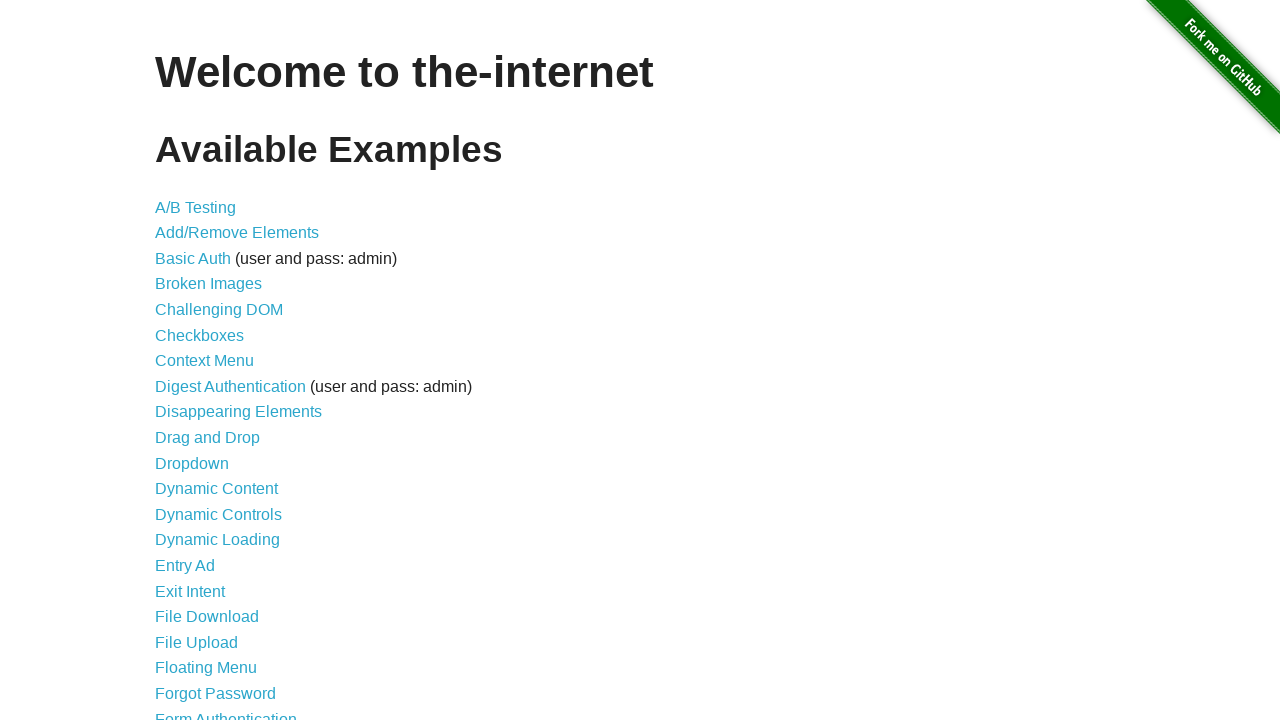

Clicked on Inputs link at (176, 361) on a[href='/inputs']
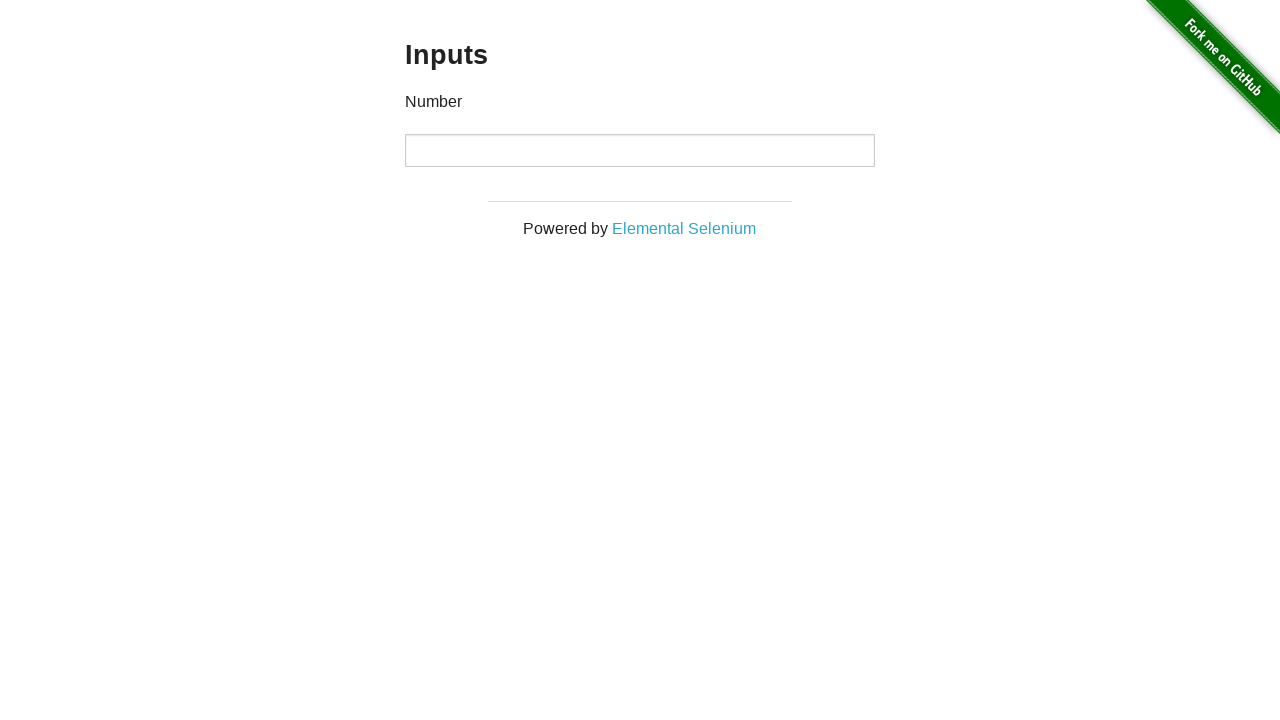

Inputs page loaded and title element is present
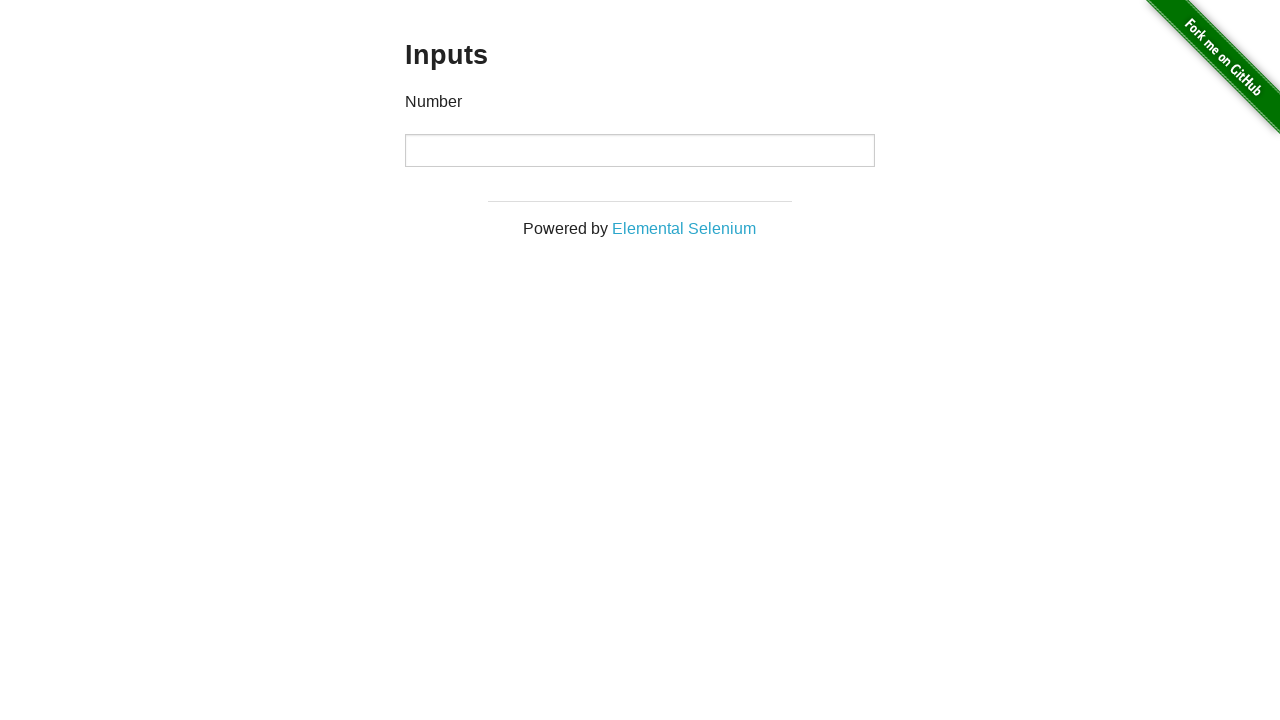

Located title element
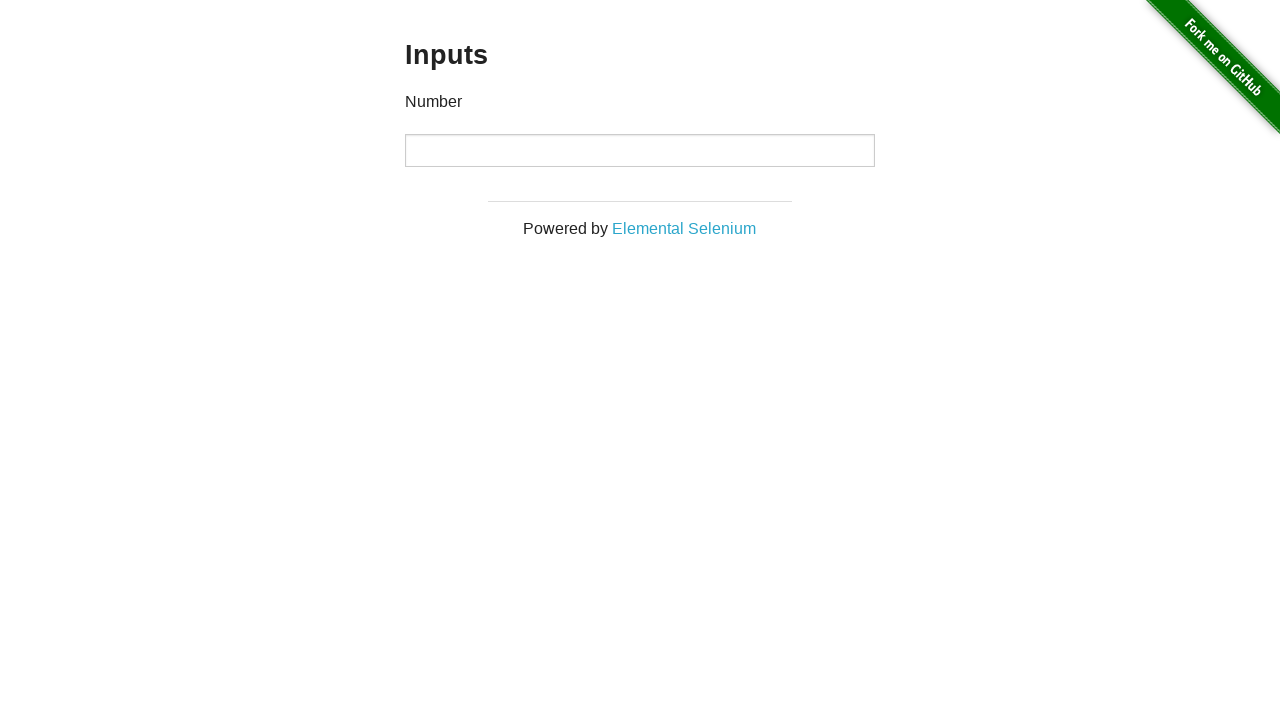

Verified title element contains text
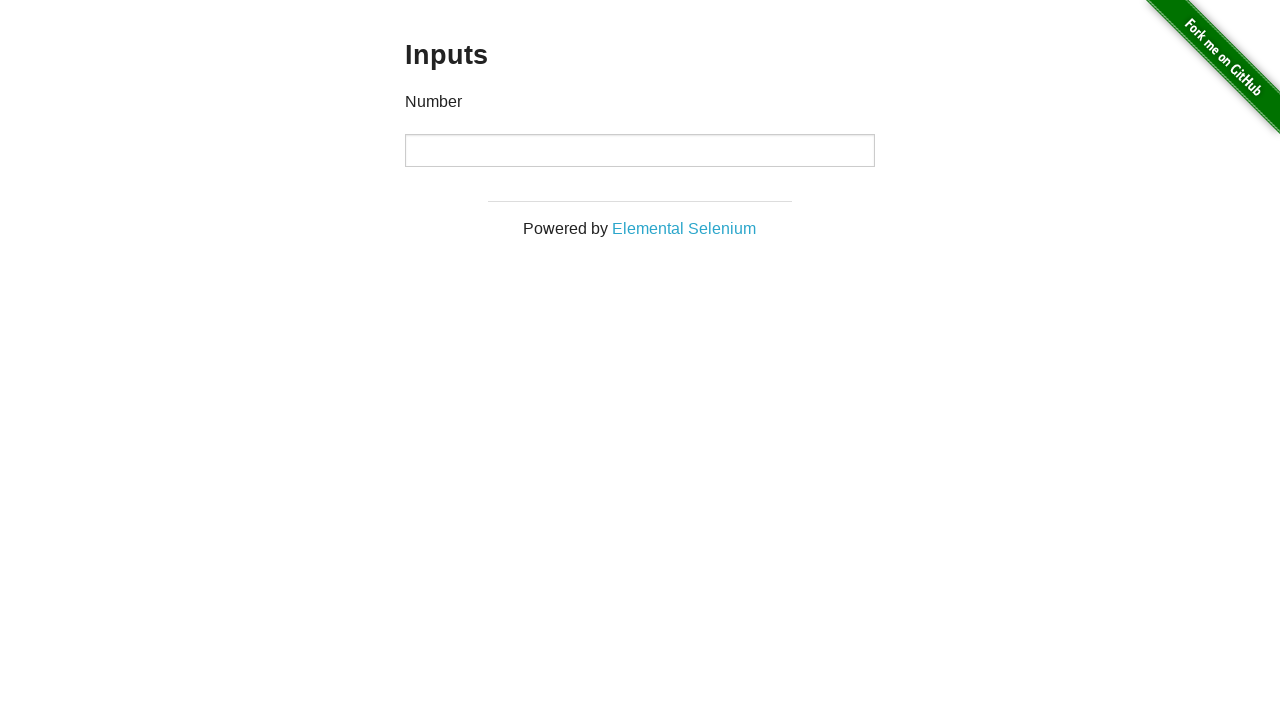

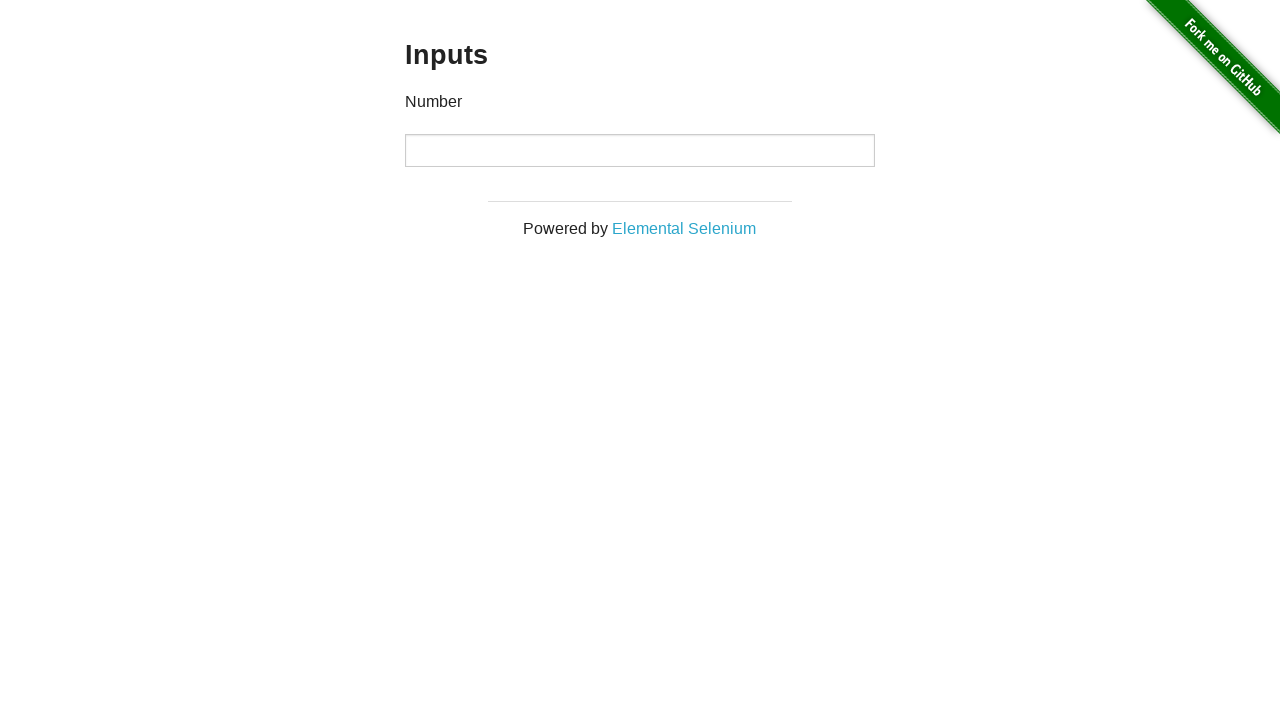